Clicks a button that opens a new window and brings the page to front

Starting URL: https://testautomationpractice.blogspot.com/

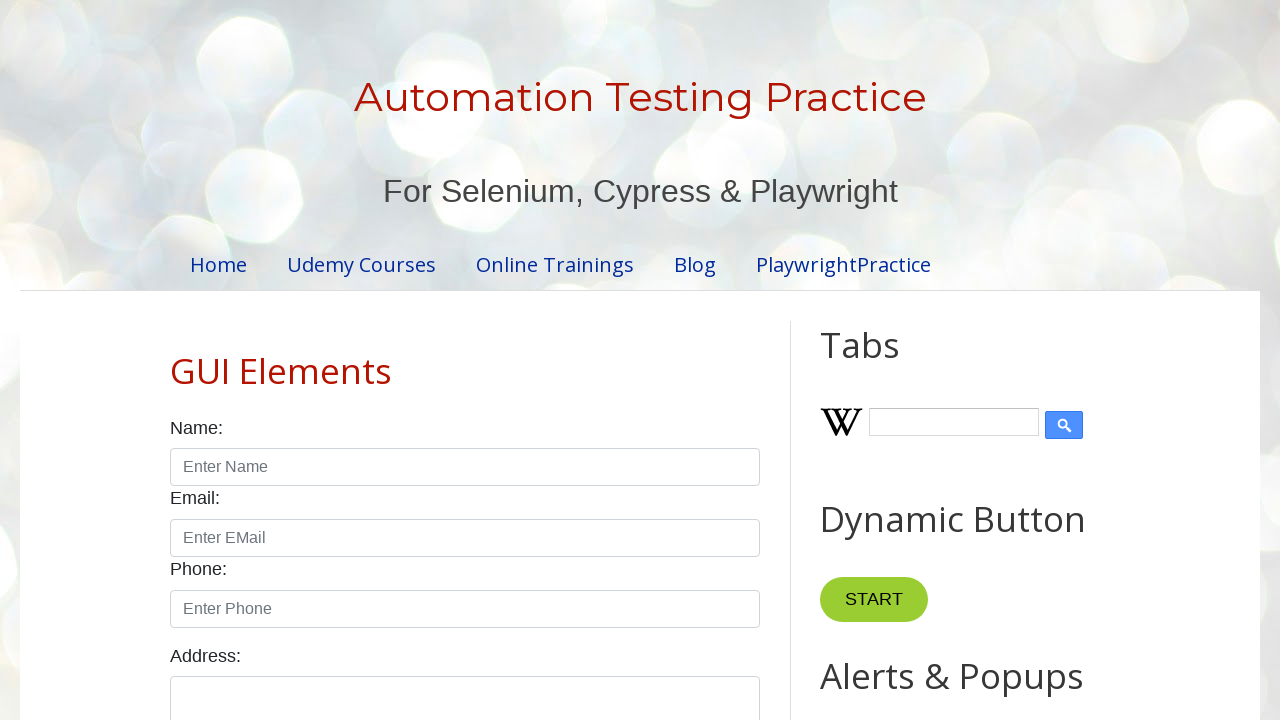

Clicked button that opens a new window at (880, 361) on button[onclick='myFunction()']
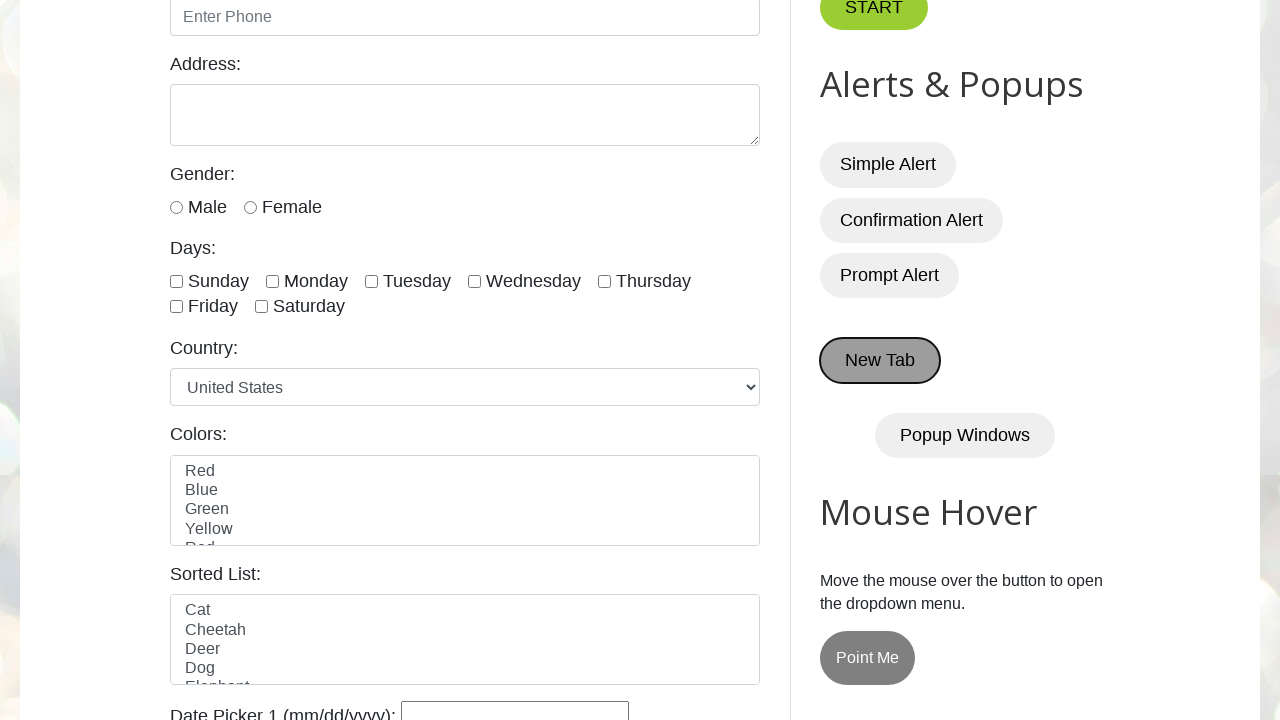

Brought page to front
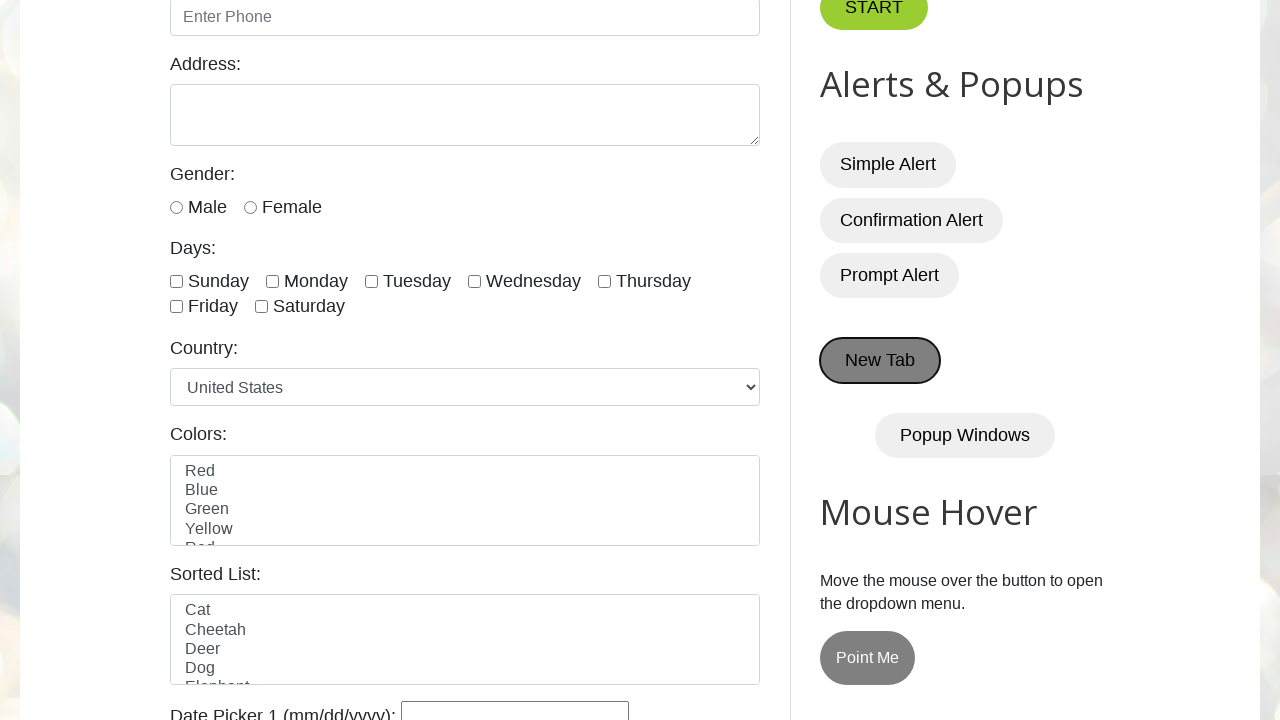

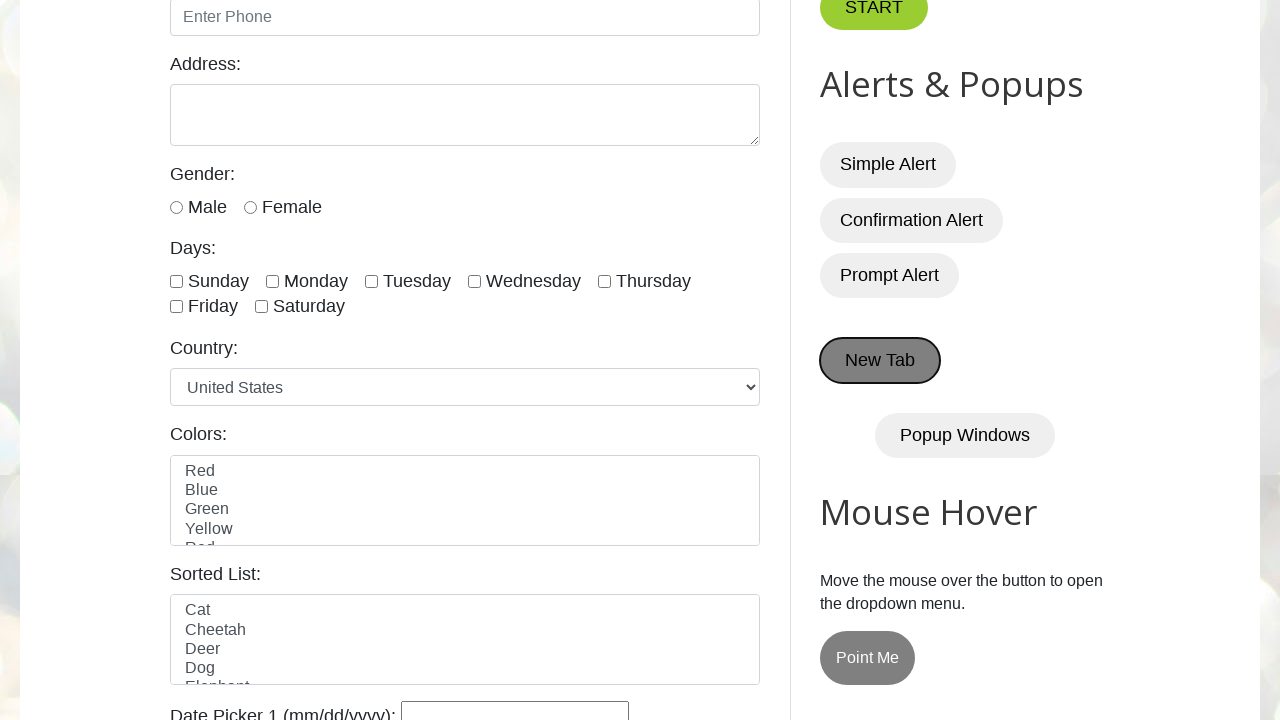